Tests Target's search functionality by searching for glasses

Starting URL: https://www.target.com/

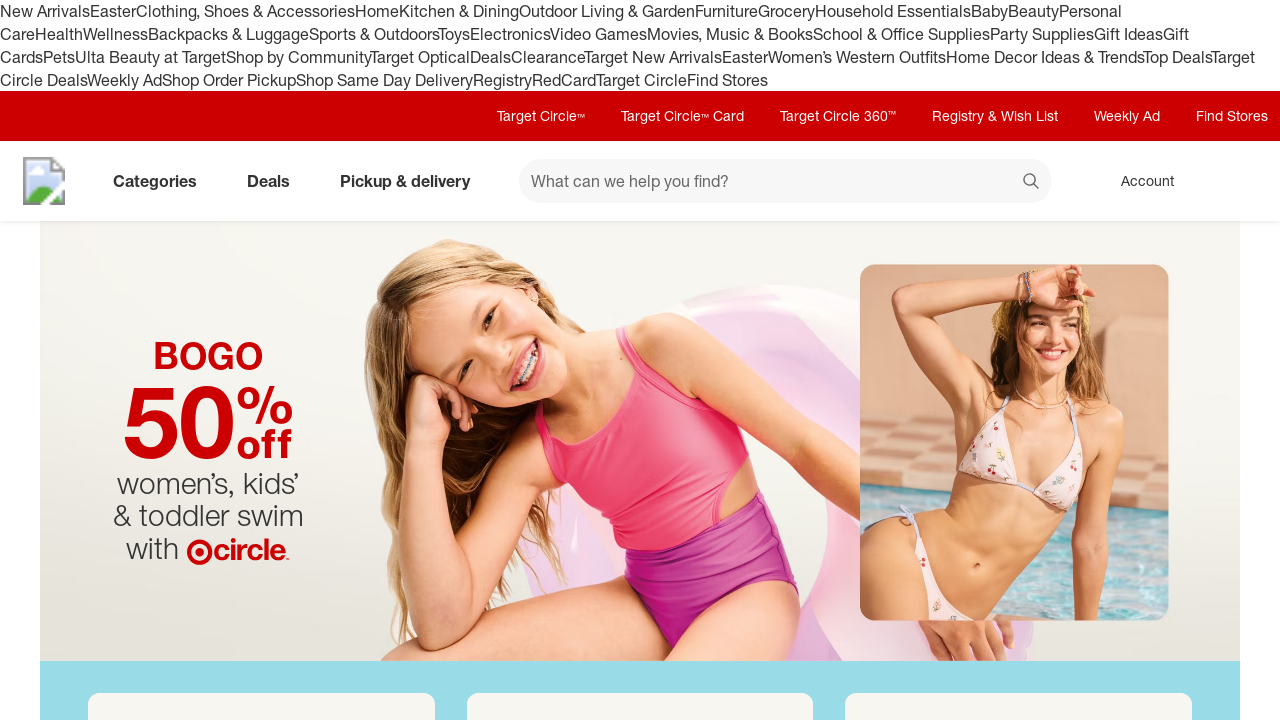

Filled search field with 'glasses' on #search
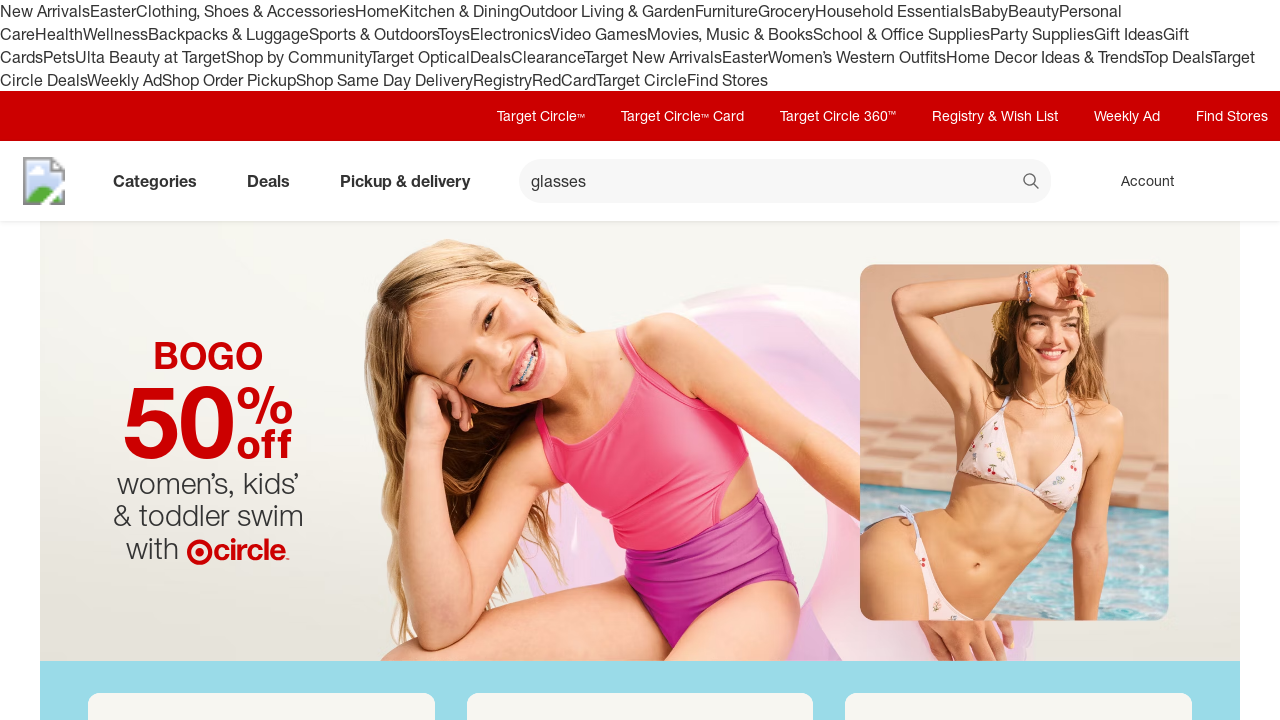

Pressed Enter to search for glasses on #search
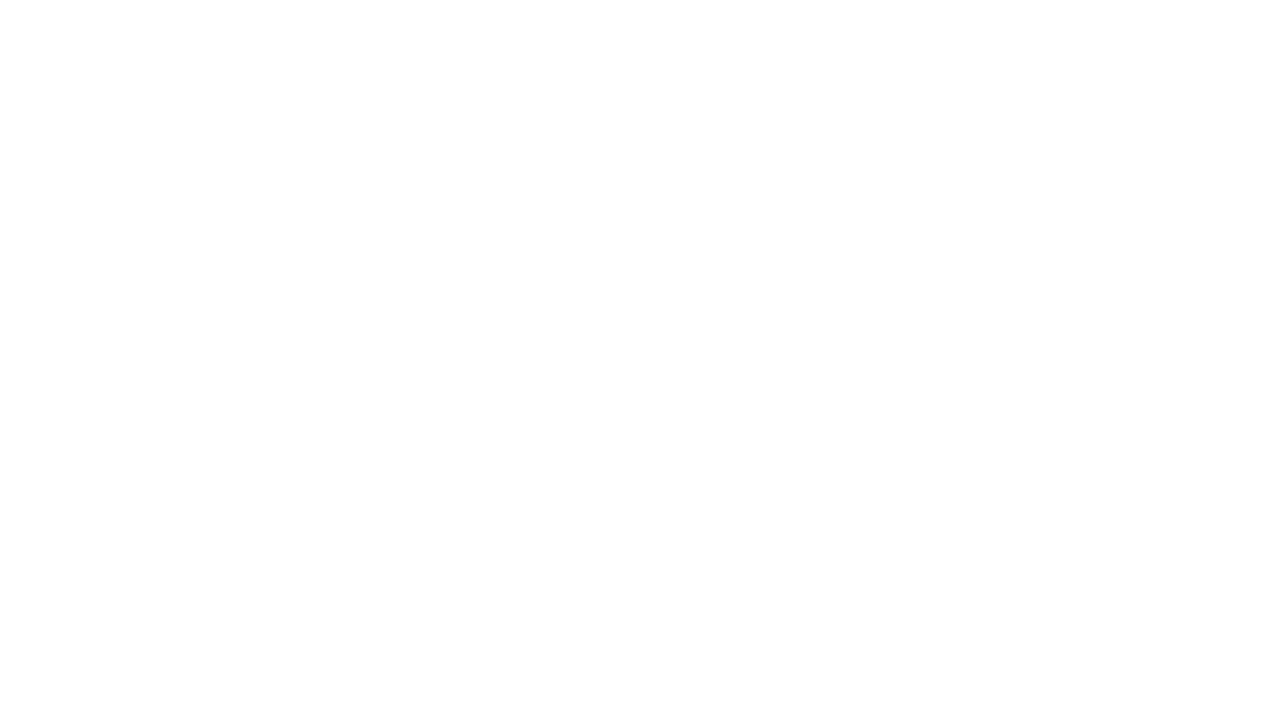

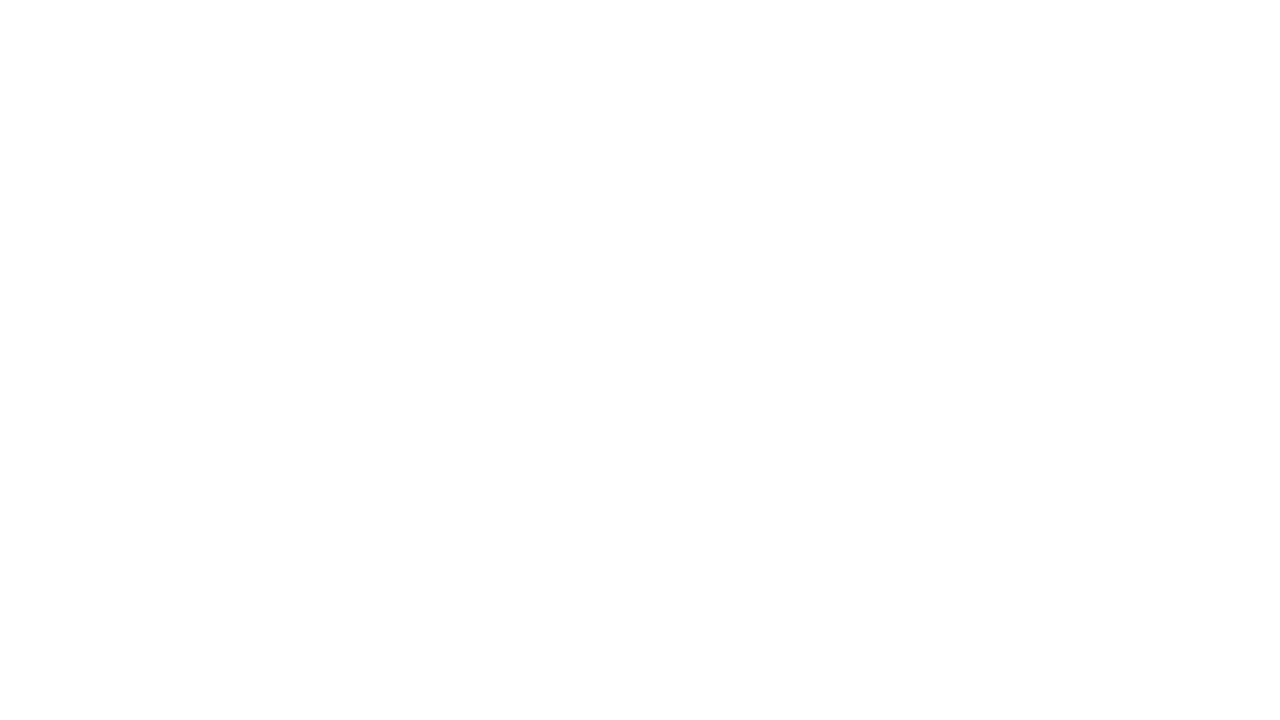